Navigates from DemoQA homepage to the text-box page and fills in the Full Name field using XPath locator.

Starting URL: https://demoqa.com/

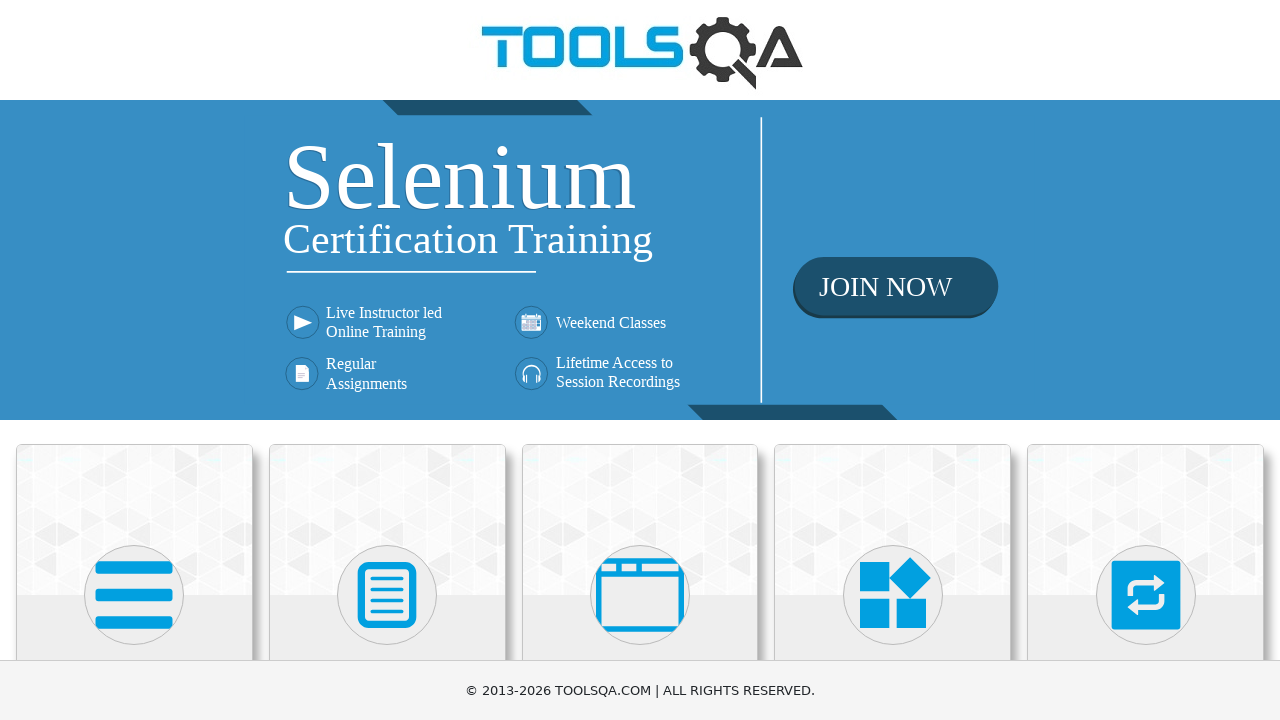

Navigated to DemoQA text-box page
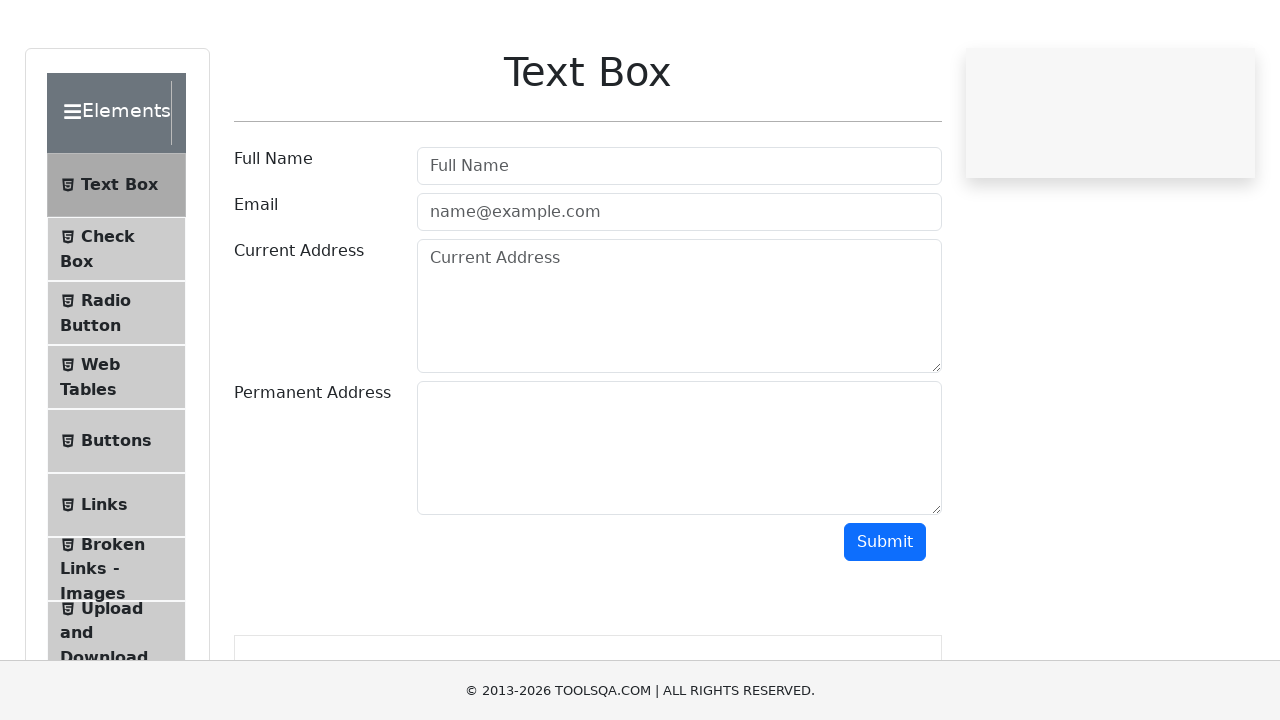

Filled Full Name field with 'Adam Chery' on input[placeholder='Full Name']
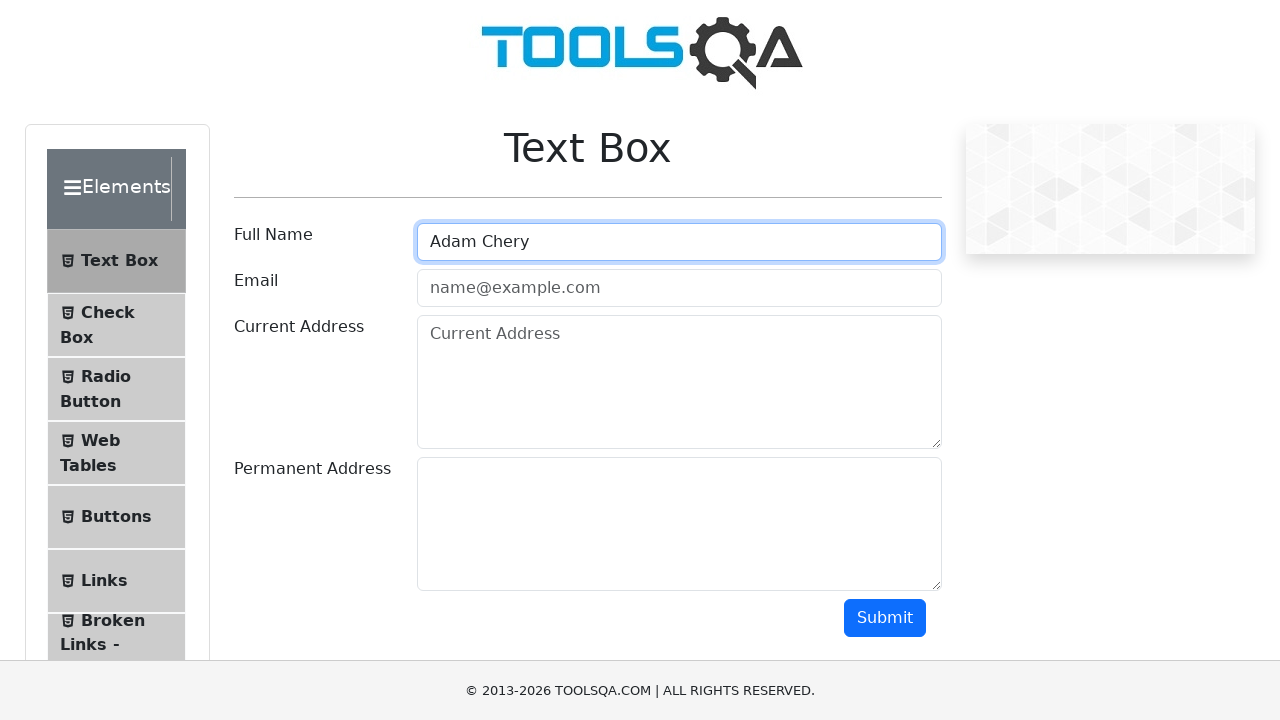

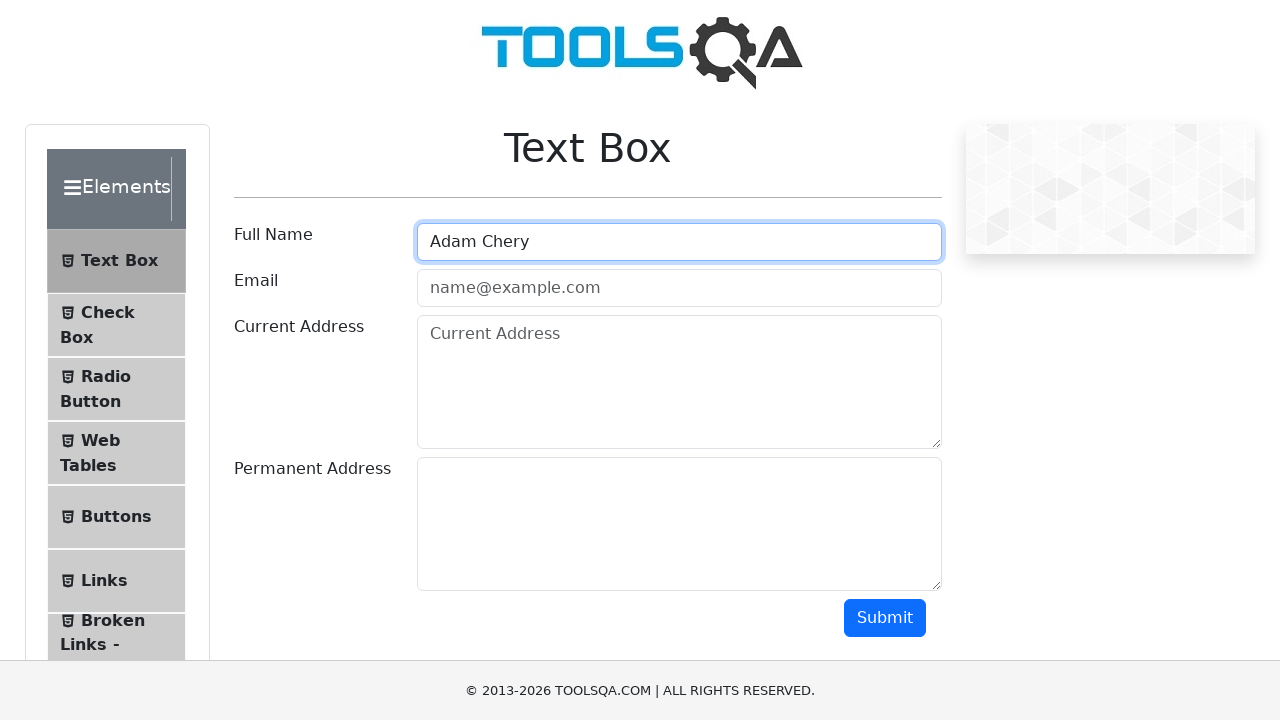